Tests dynamic loading functionality by clicking a start button and waiting for a "Hello World!" message to appear

Starting URL: https://the-internet.herokuapp.com/dynamic_loading/1

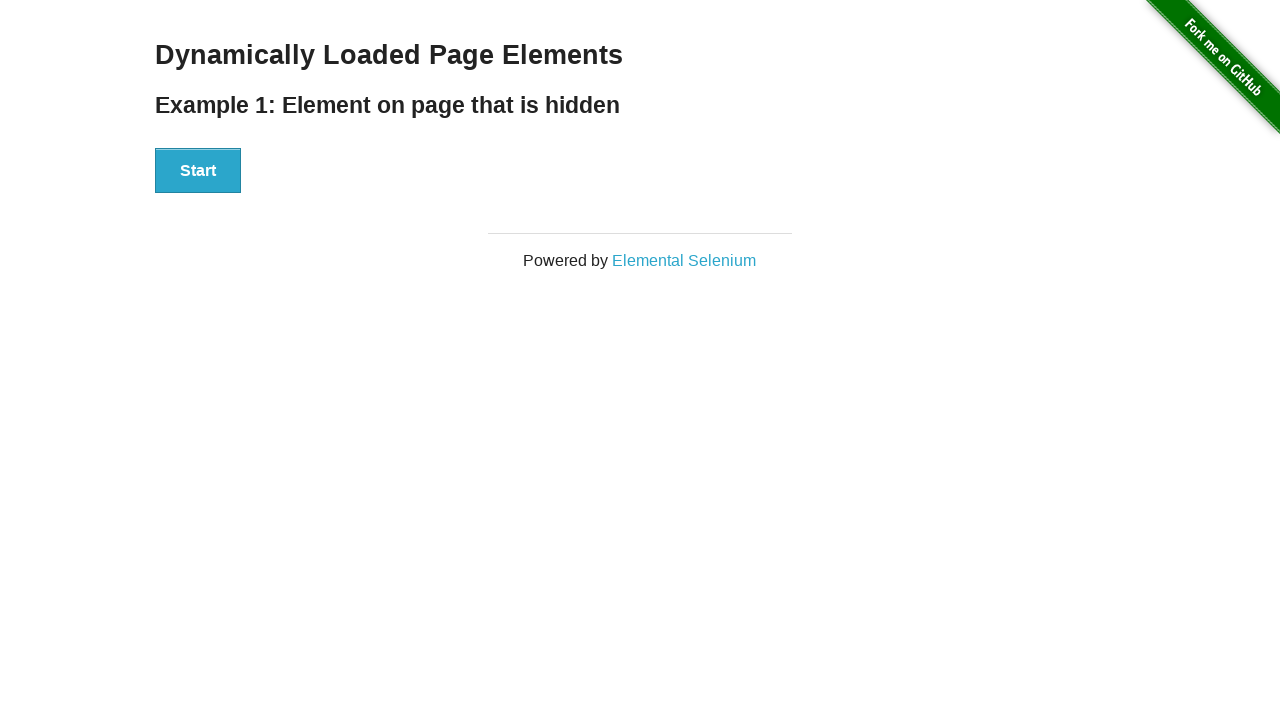

Navigated to dynamic loading test page
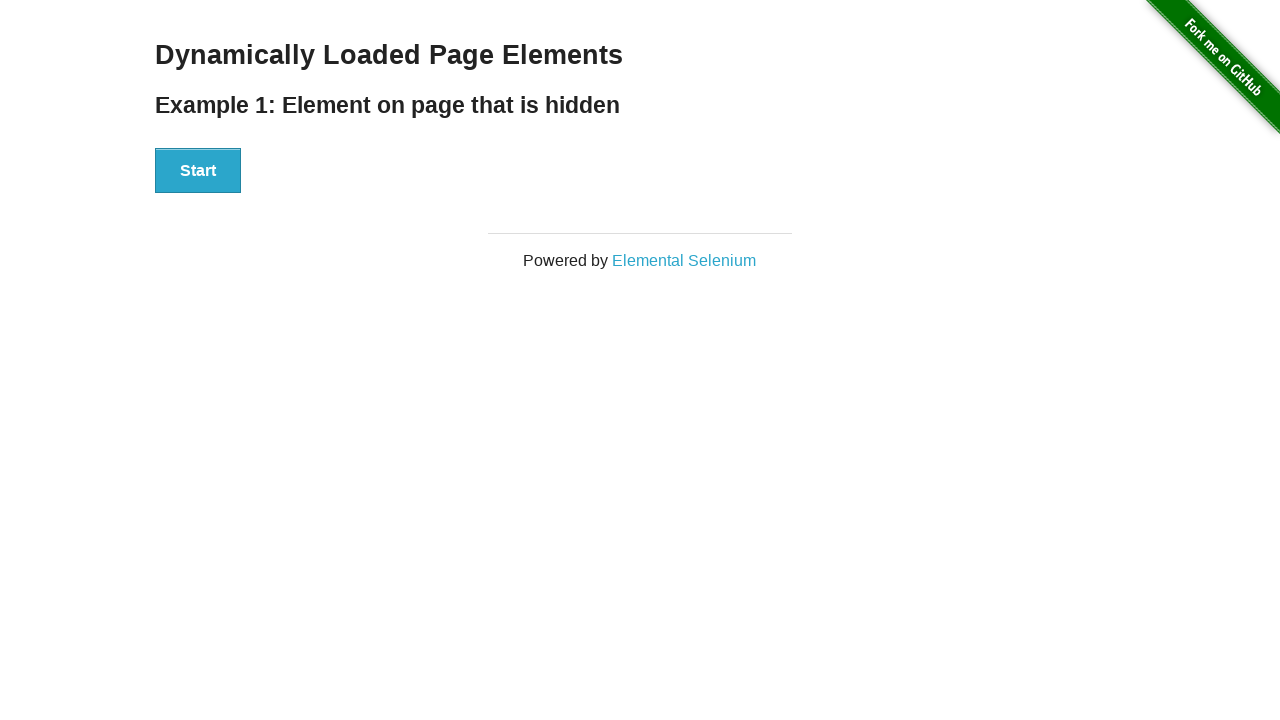

Clicked the start button to trigger dynamic loading at (198, 171) on #start > button
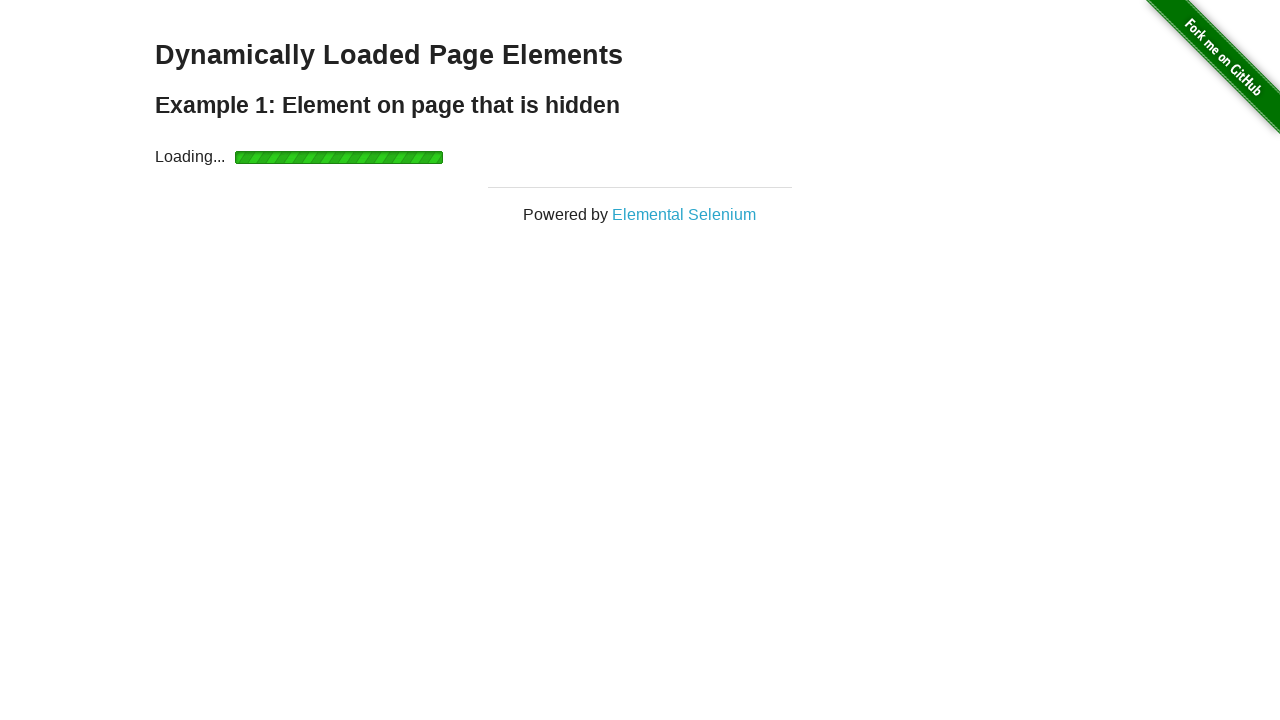

Waited for 'Hello World!' message to appear
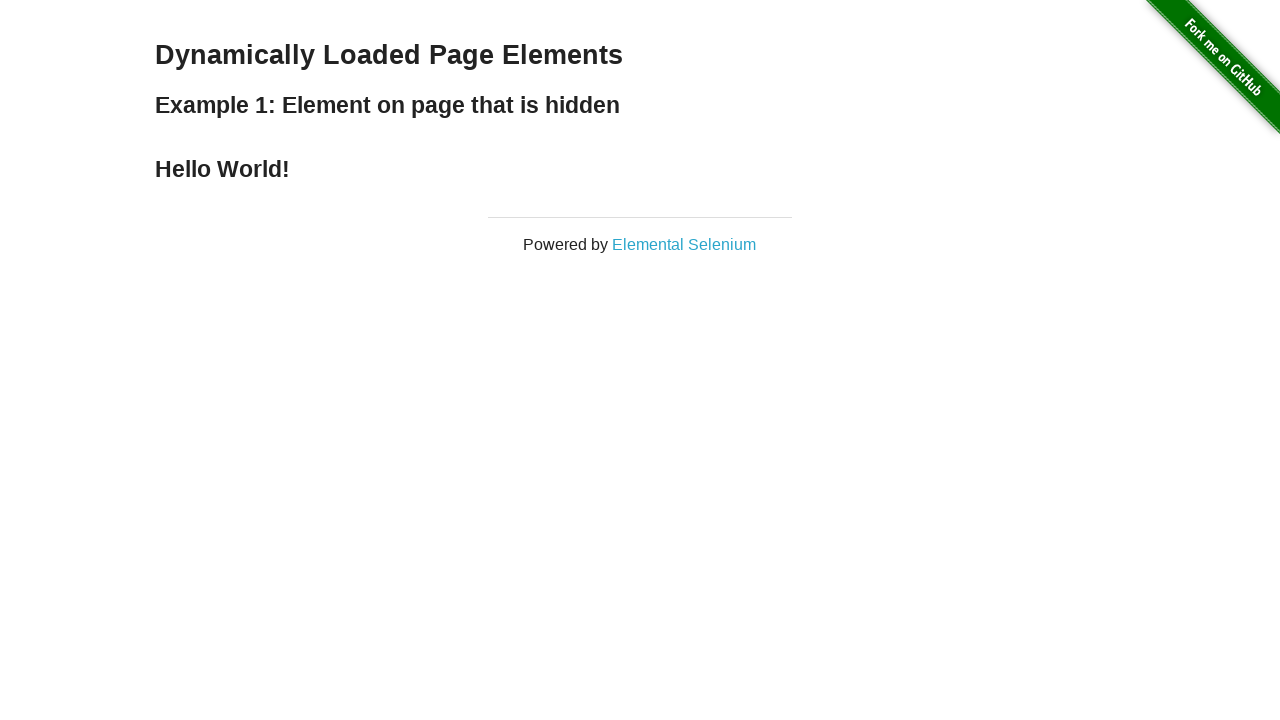

Verified 'Hello World!' element is visible
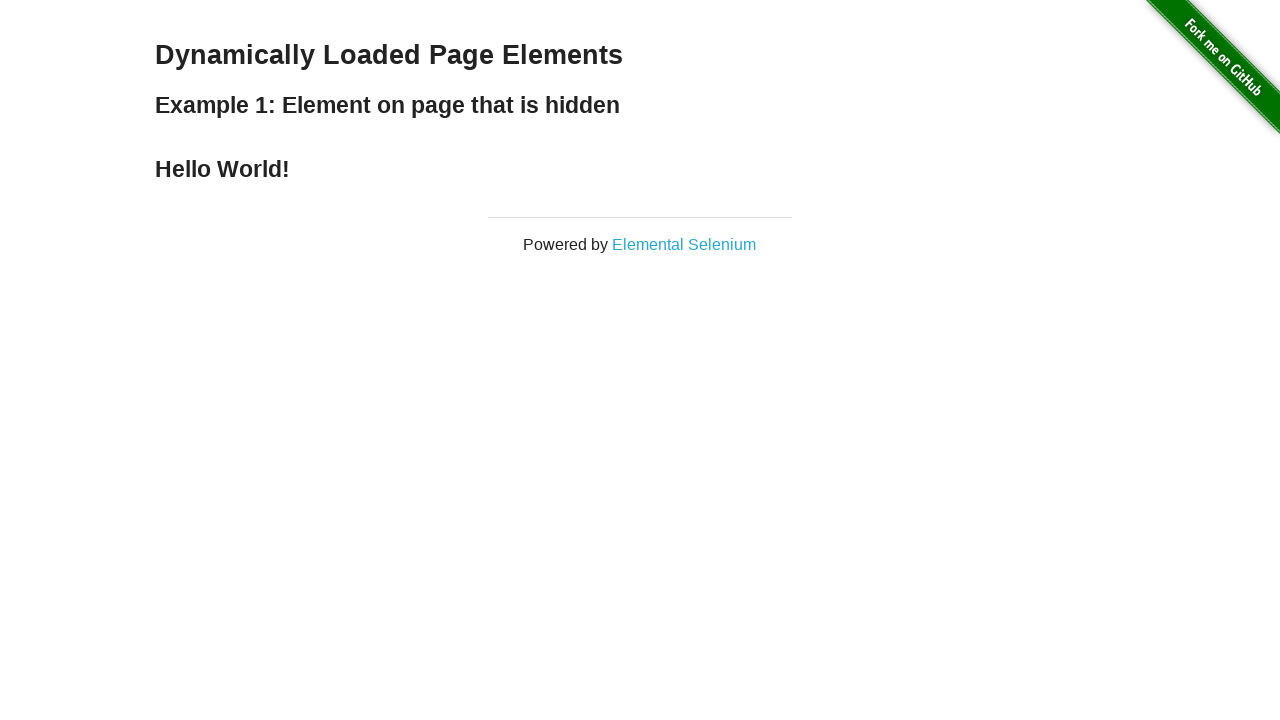

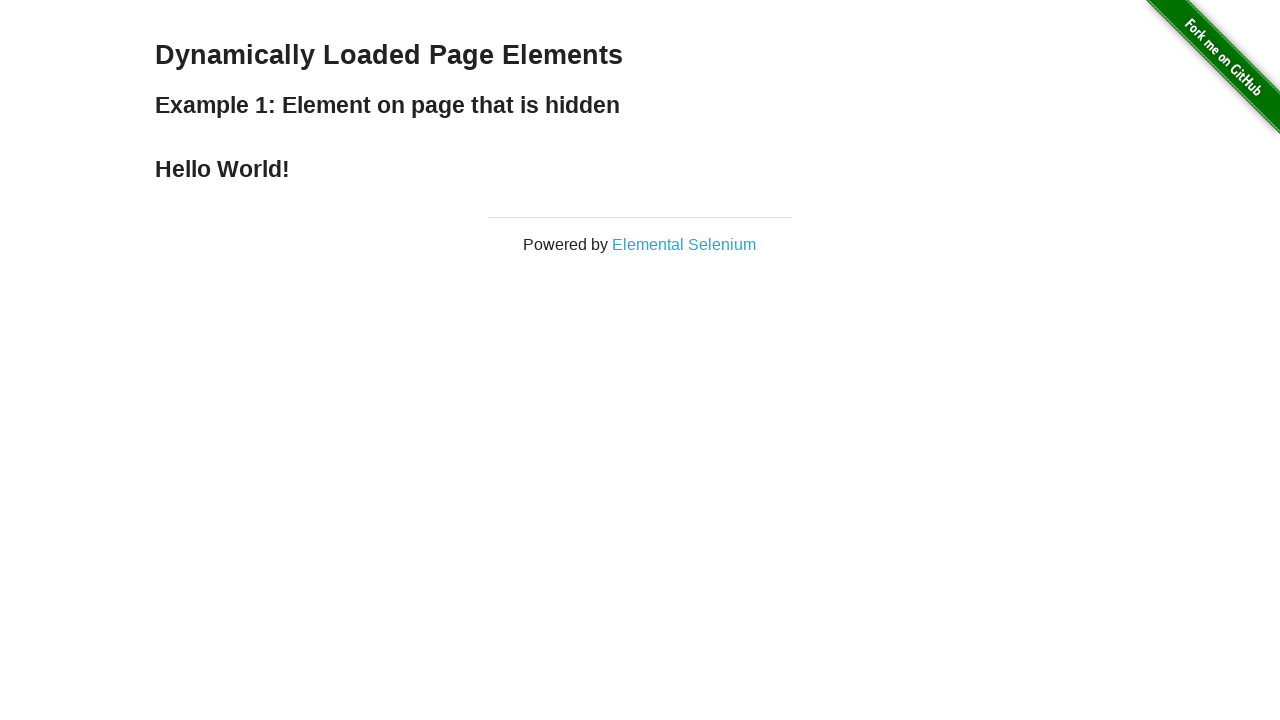